Tests JavaScript prompt dialog by triggering it, entering text, accepting it, and verifying the entered text is displayed

Starting URL: https://automationfc.github.io/basic-form/index.html

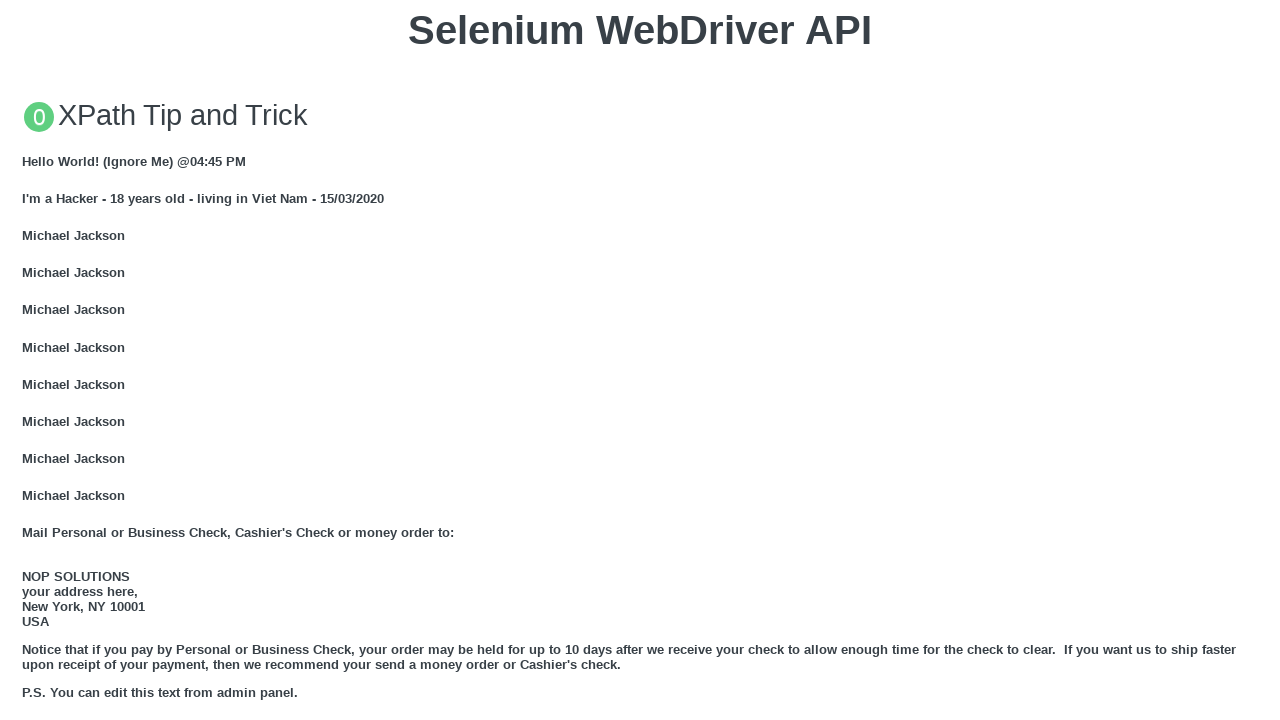

Set up dialog handler to accept prompt with text 'AutomationFC'
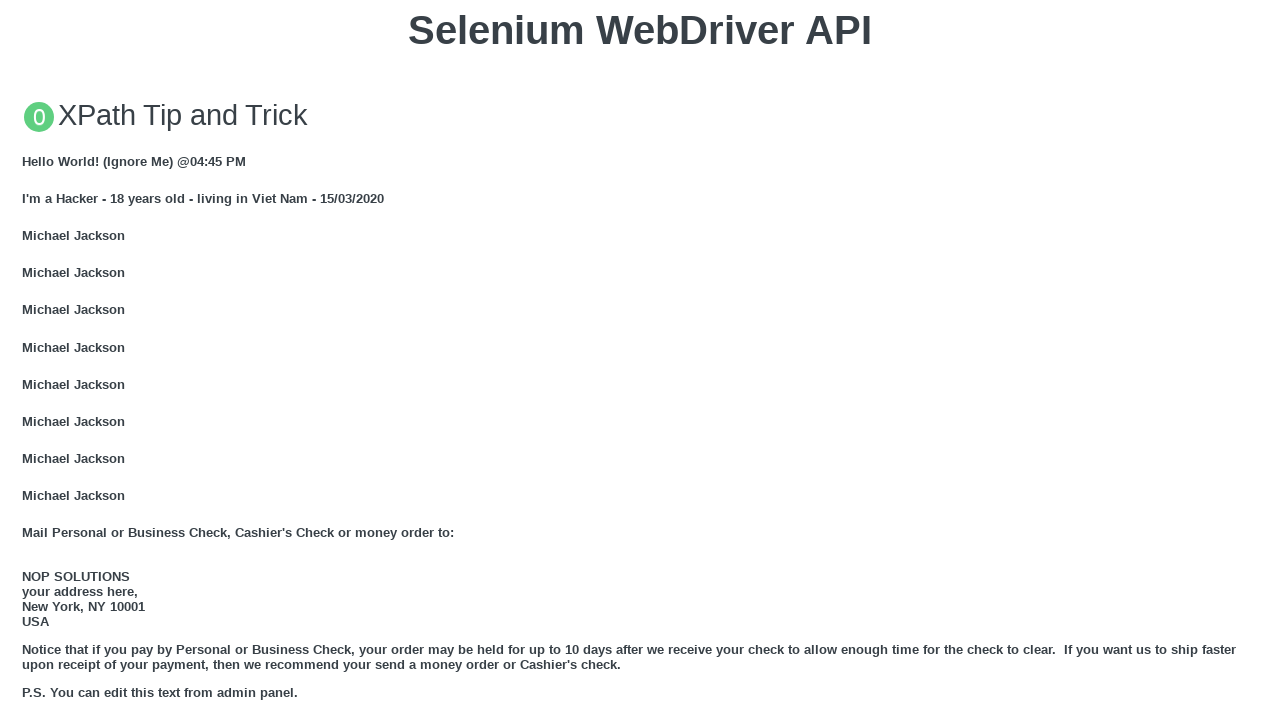

Clicked button to trigger JavaScript prompt dialog at (640, 360) on xpath=//button[text()='Click for JS Prompt']
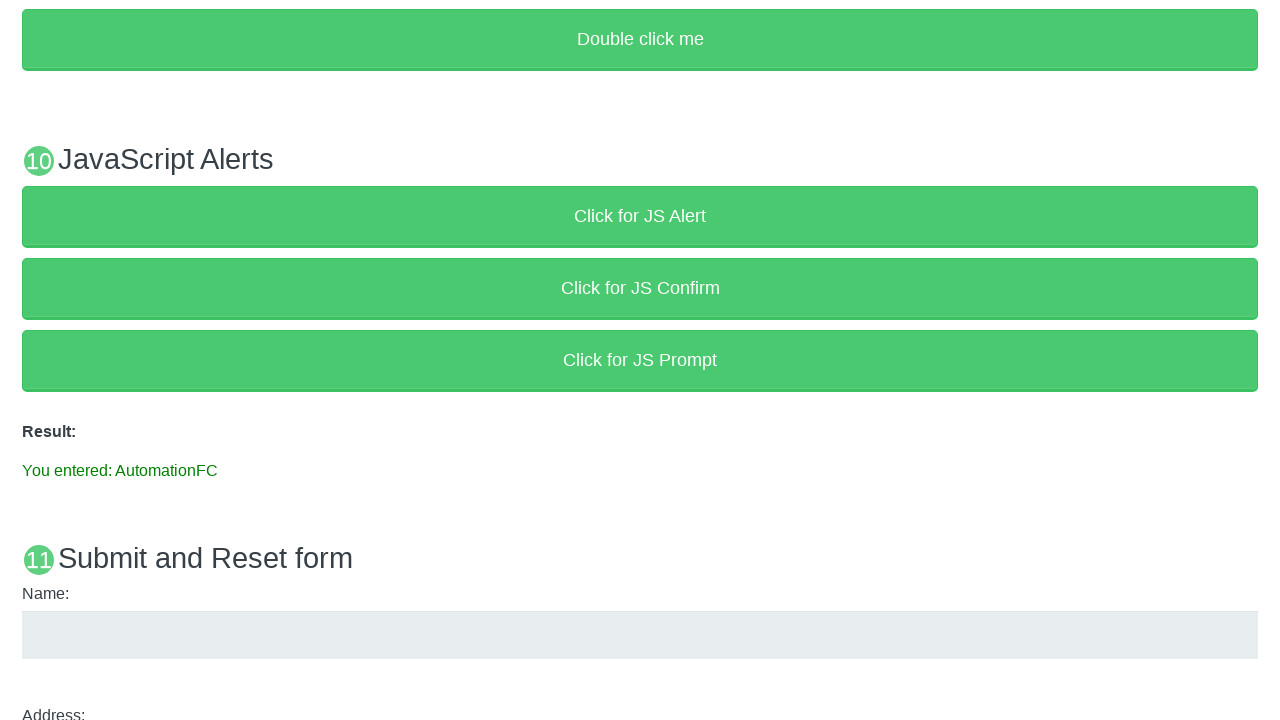

Verified that entered text 'AutomationFC' is displayed in result element
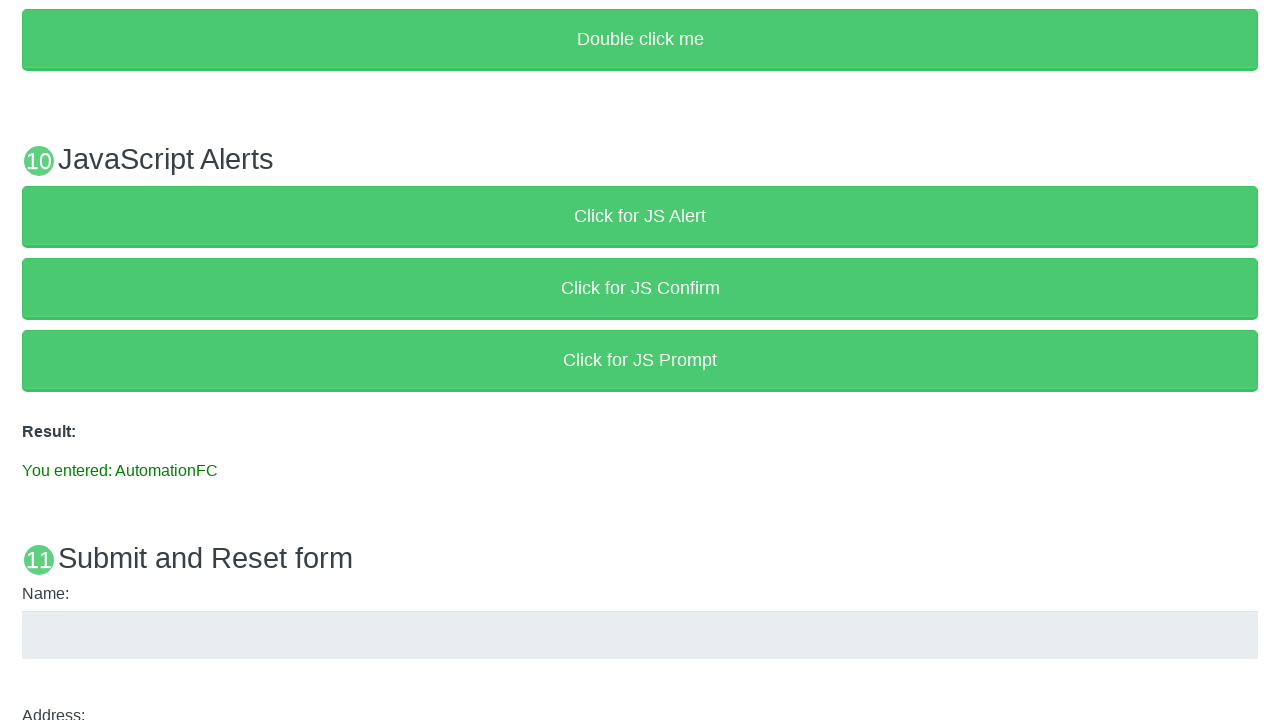

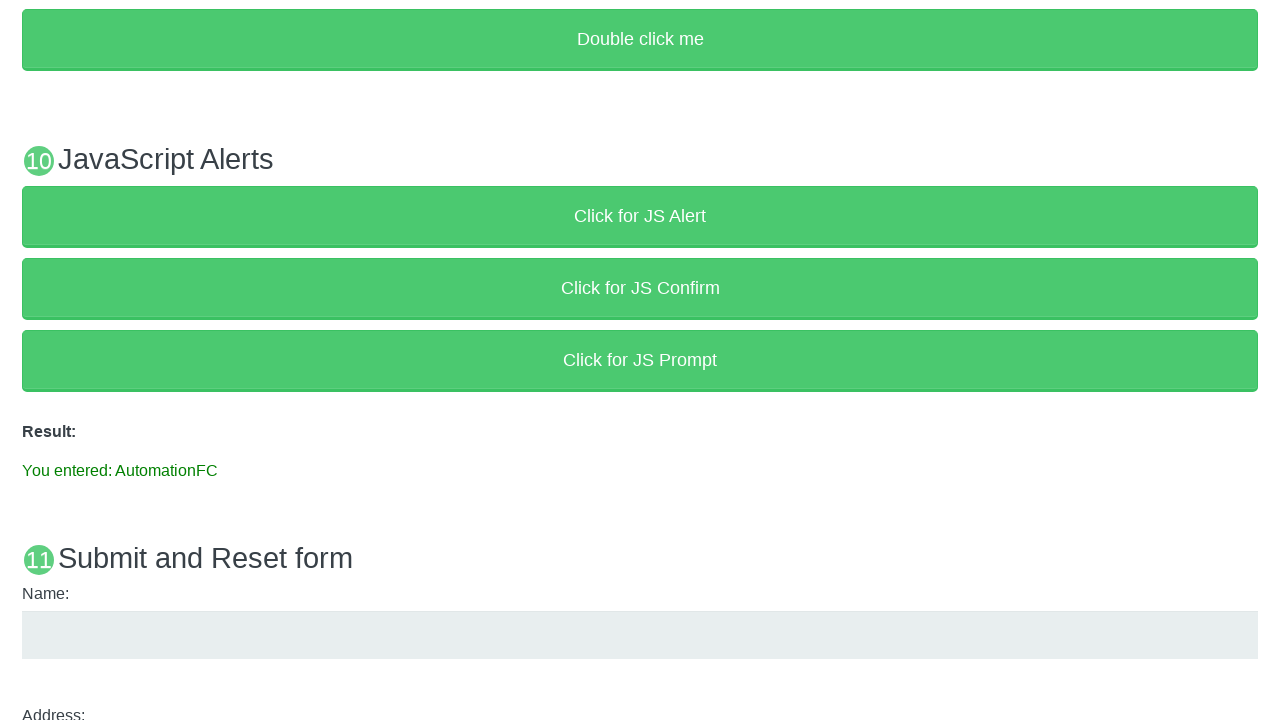